Searches for an IOC on URLhaus by clicking the search field and entering the query

Starting URL: https://urlhaus.abuse.ch/browse/

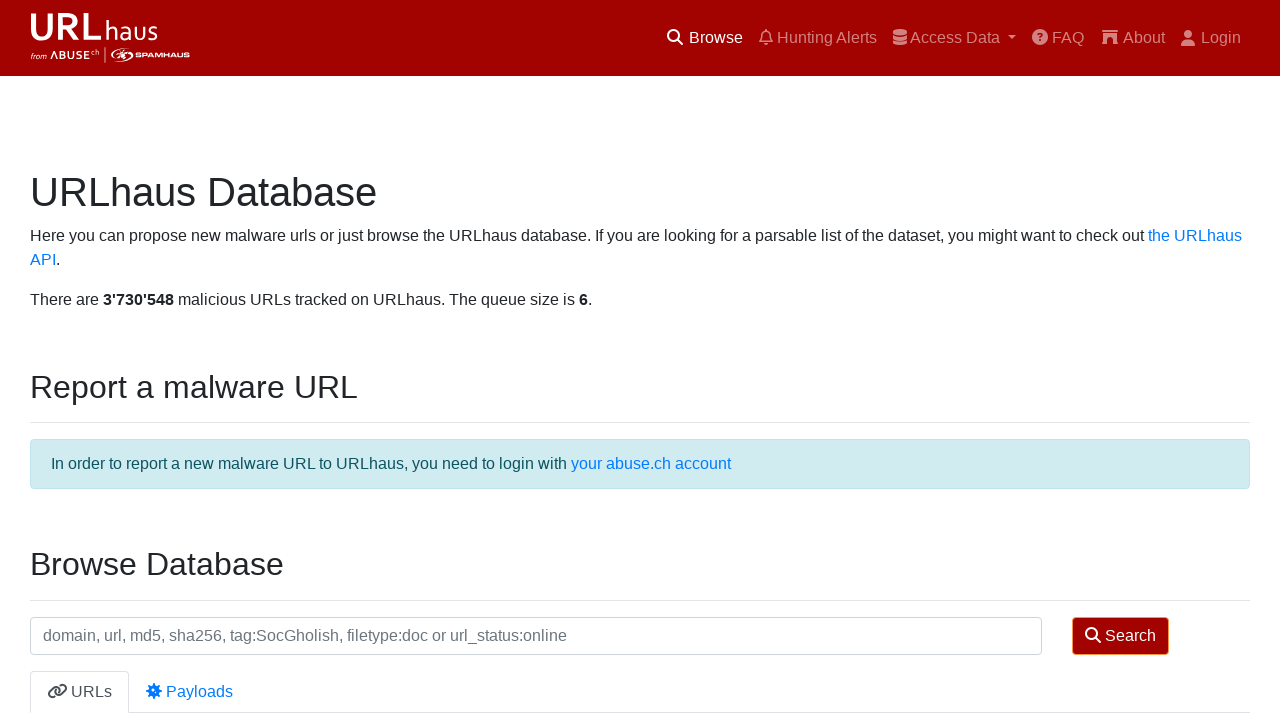

Clicked search field on URLhaus at (536, 636) on #search
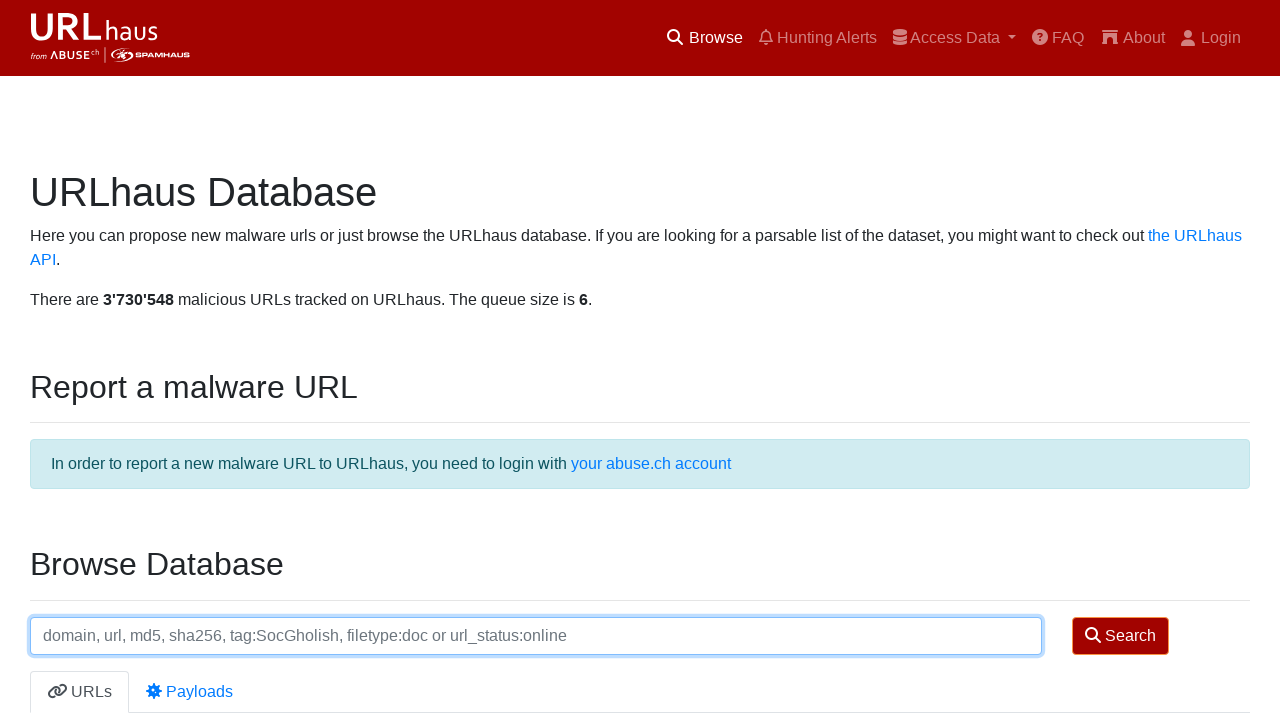

Typed IOC 'malicious-url.com' into search field
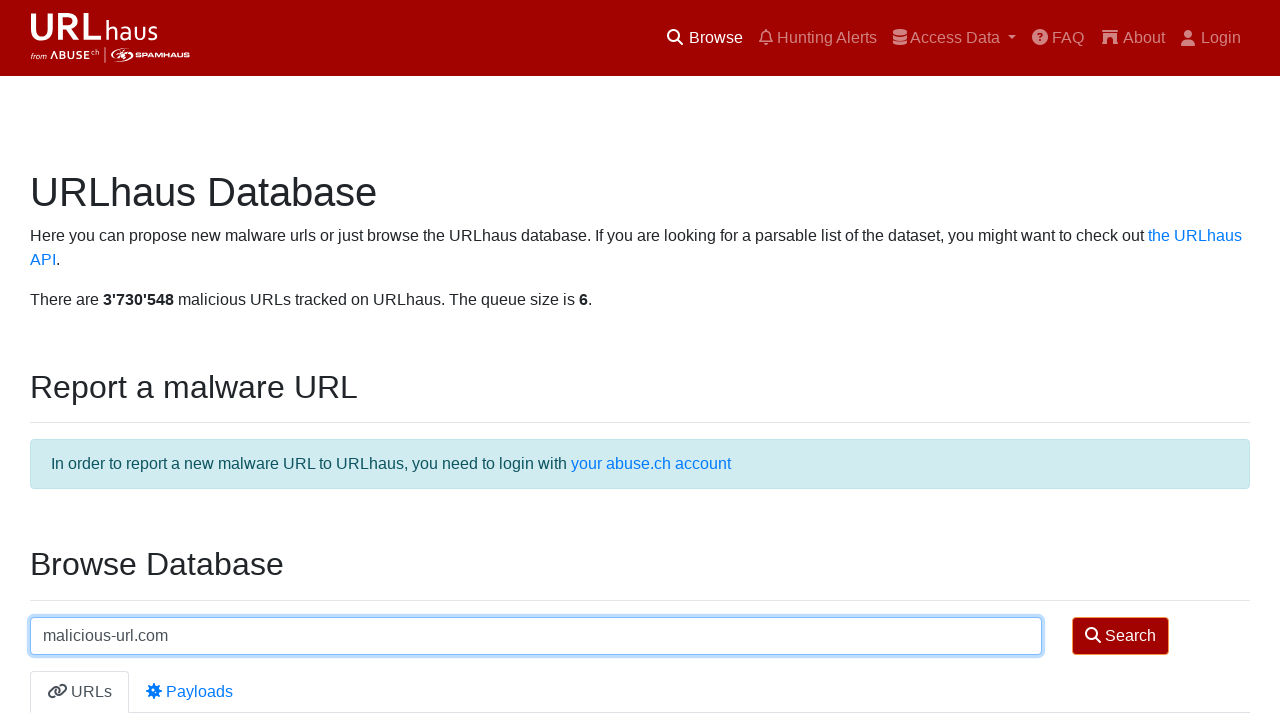

Pressed Enter to submit URLhaus search query
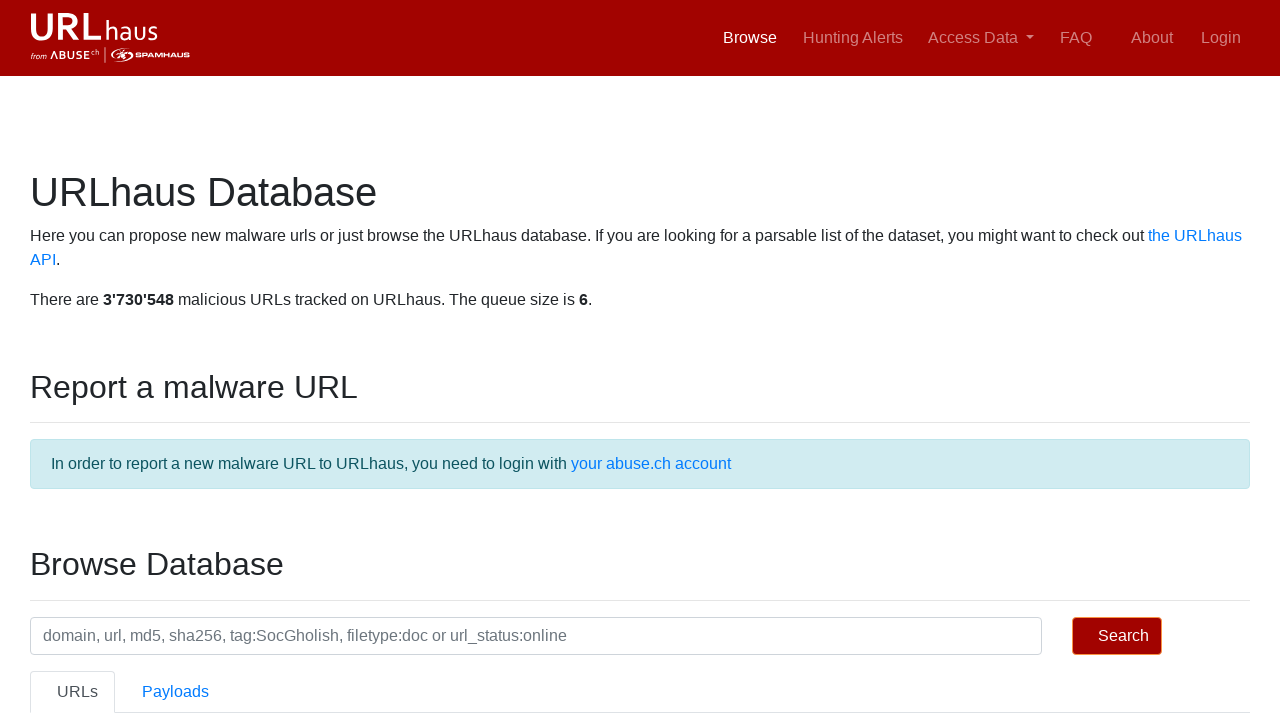

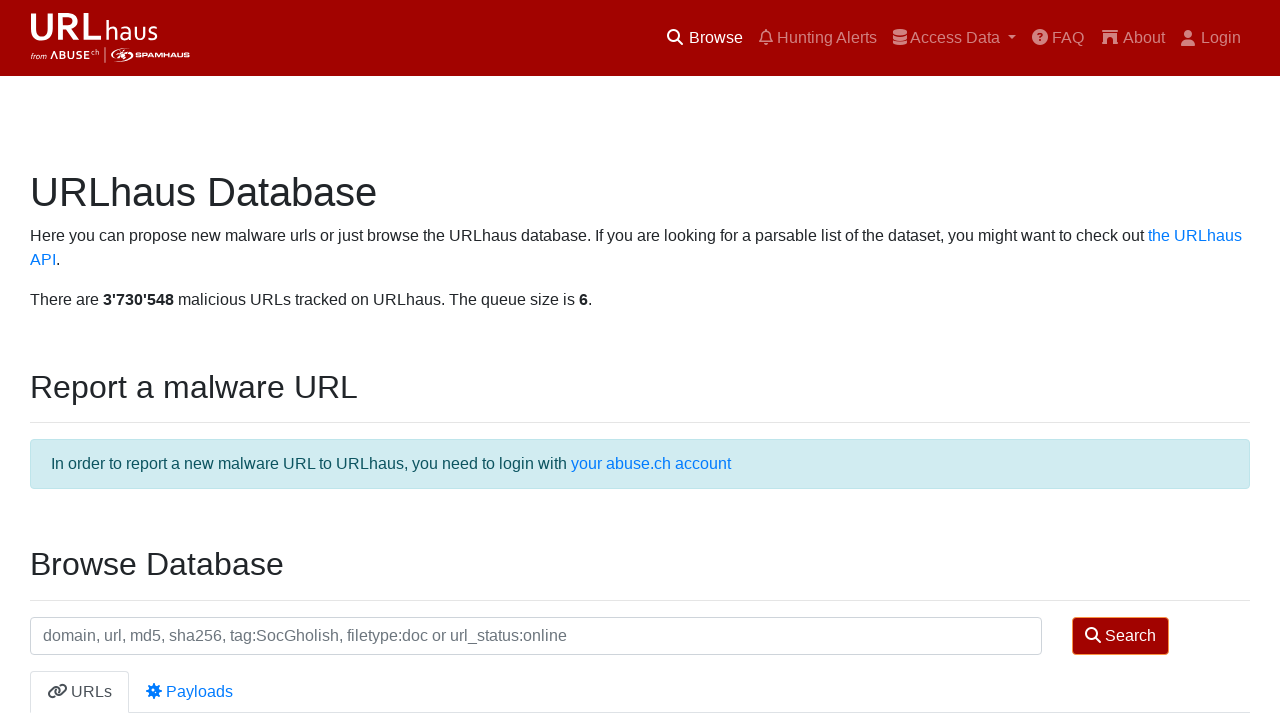